Tests a page with delayed button functionality by waiting for a button to become clickable and verifying the success message

Starting URL: http://suninjuly.github.io/wait2.html

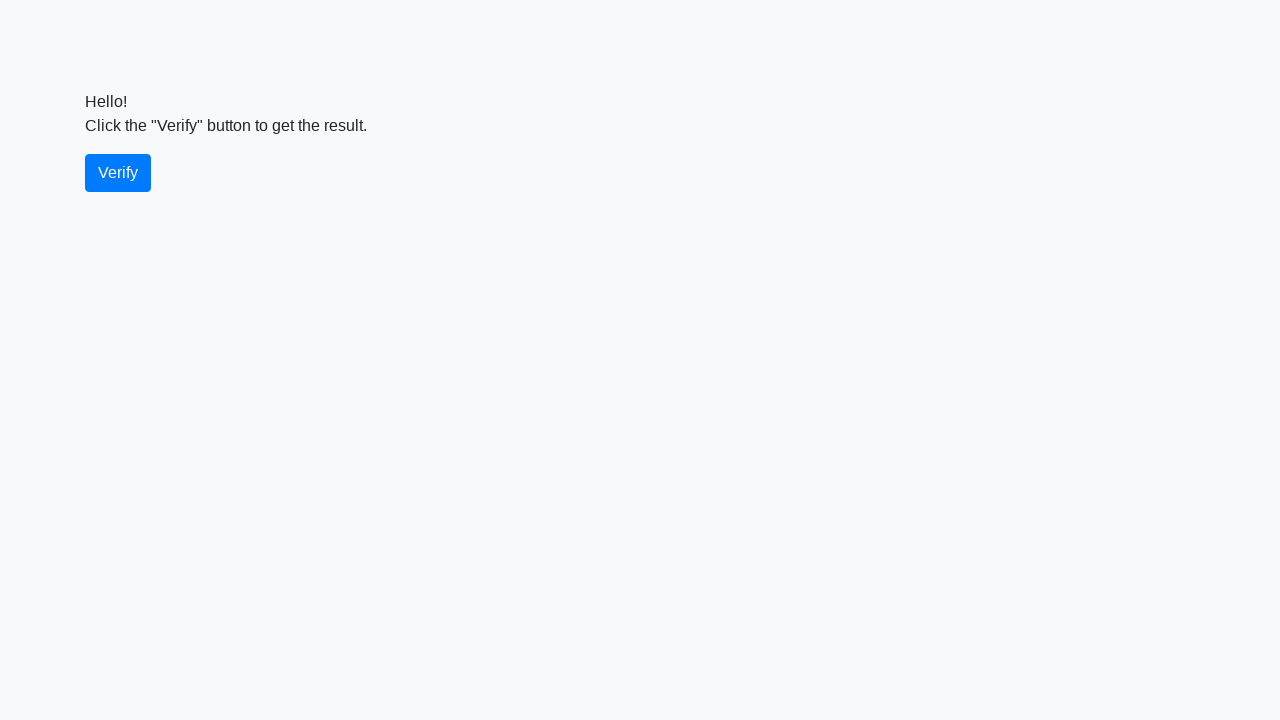

Waited for verify button to become visible
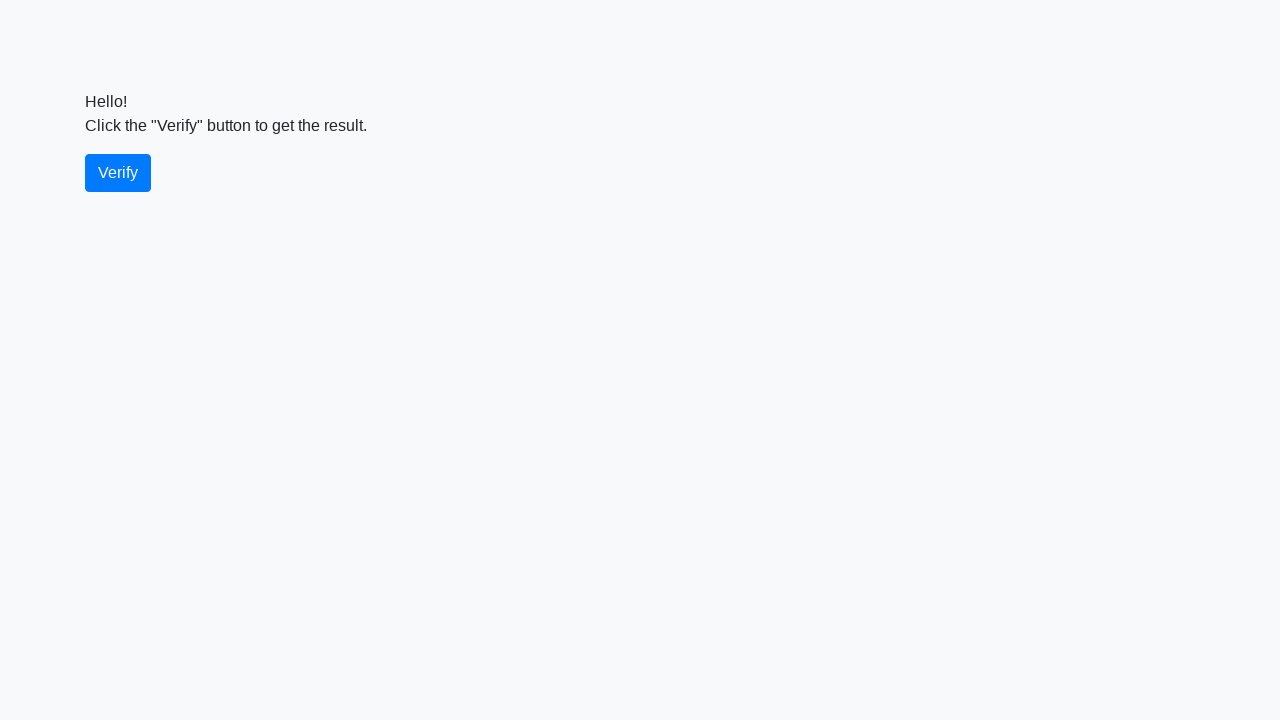

Clicked the verify button at (118, 173) on #verify
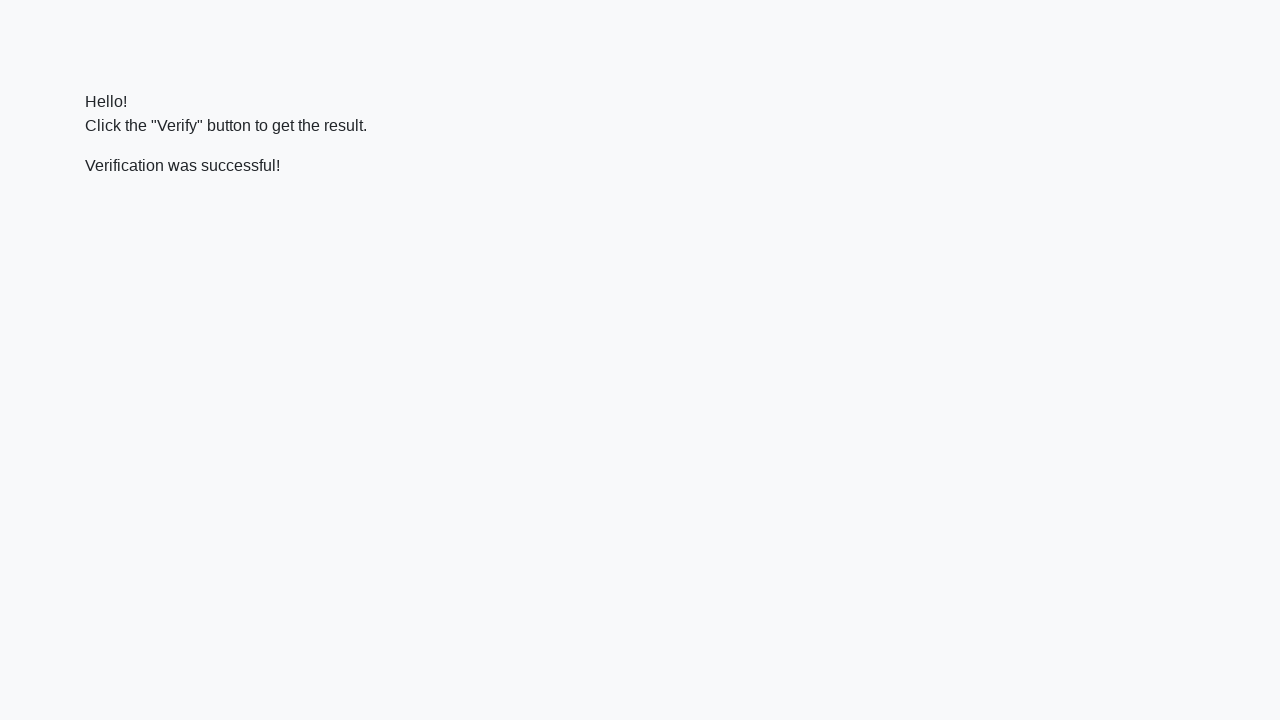

Success message element loaded
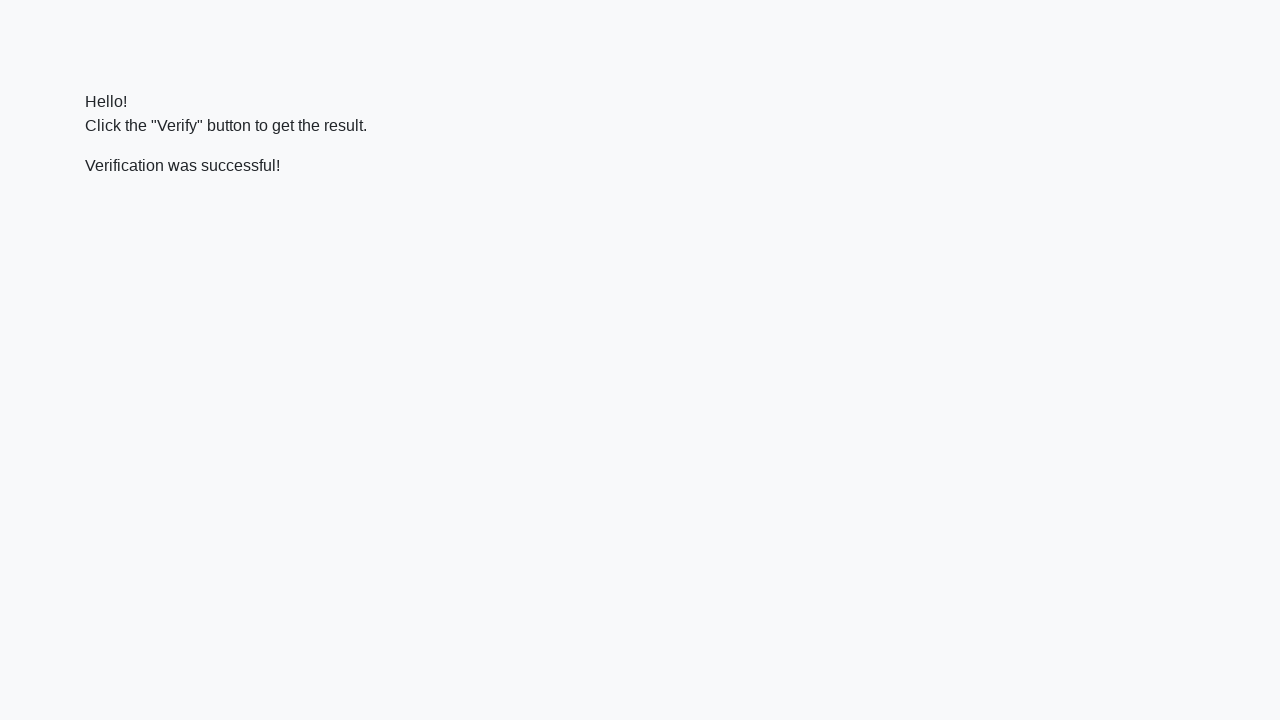

Retrieved success message text: 'Verification was successful!'
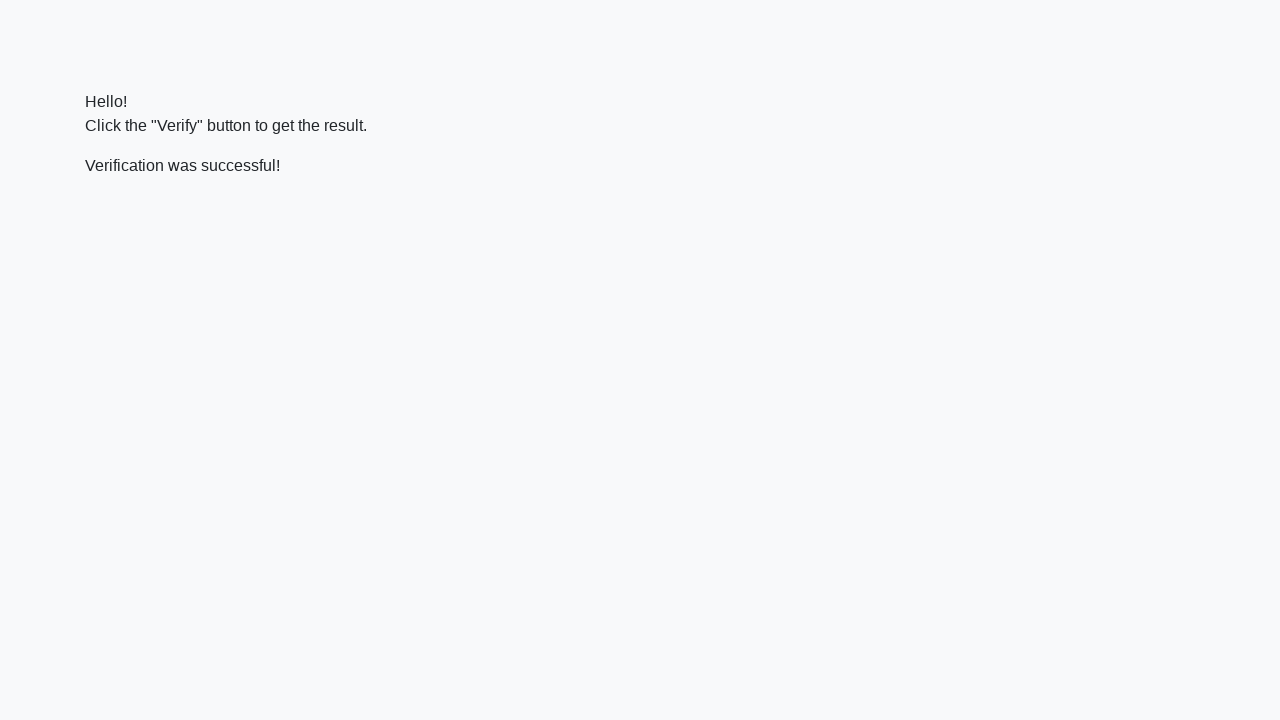

Verified success message contains 'successful'
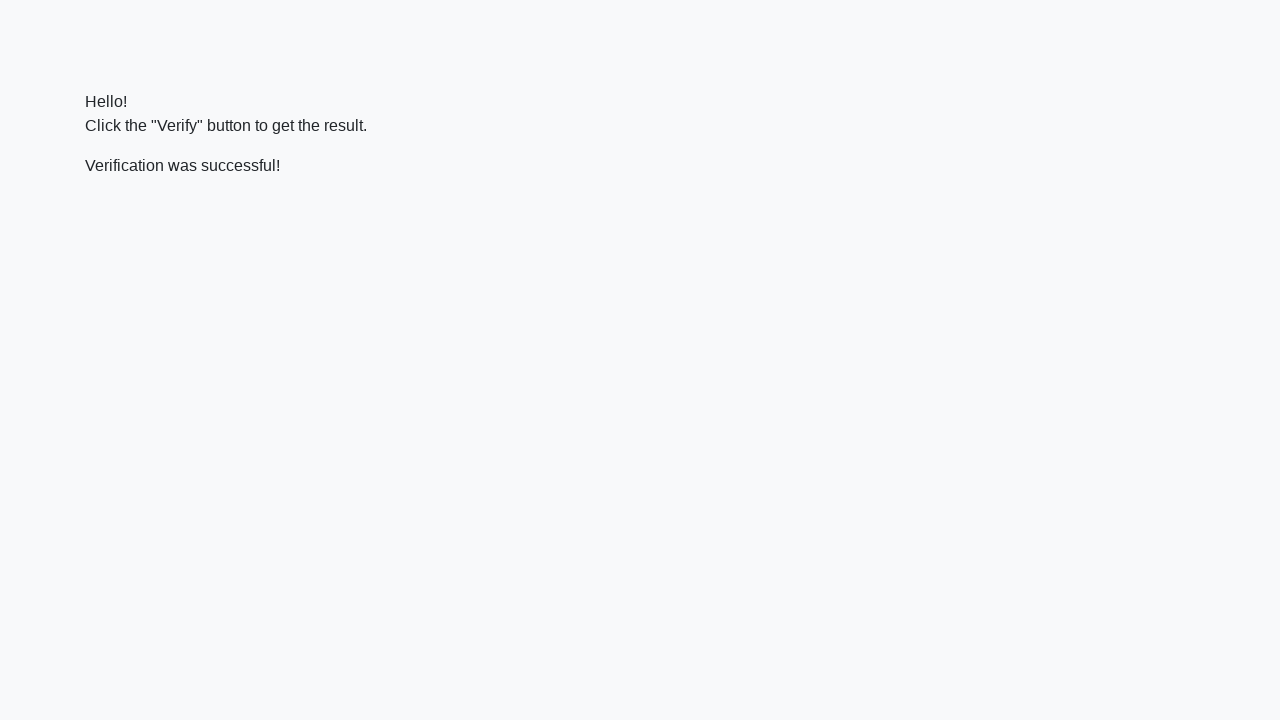

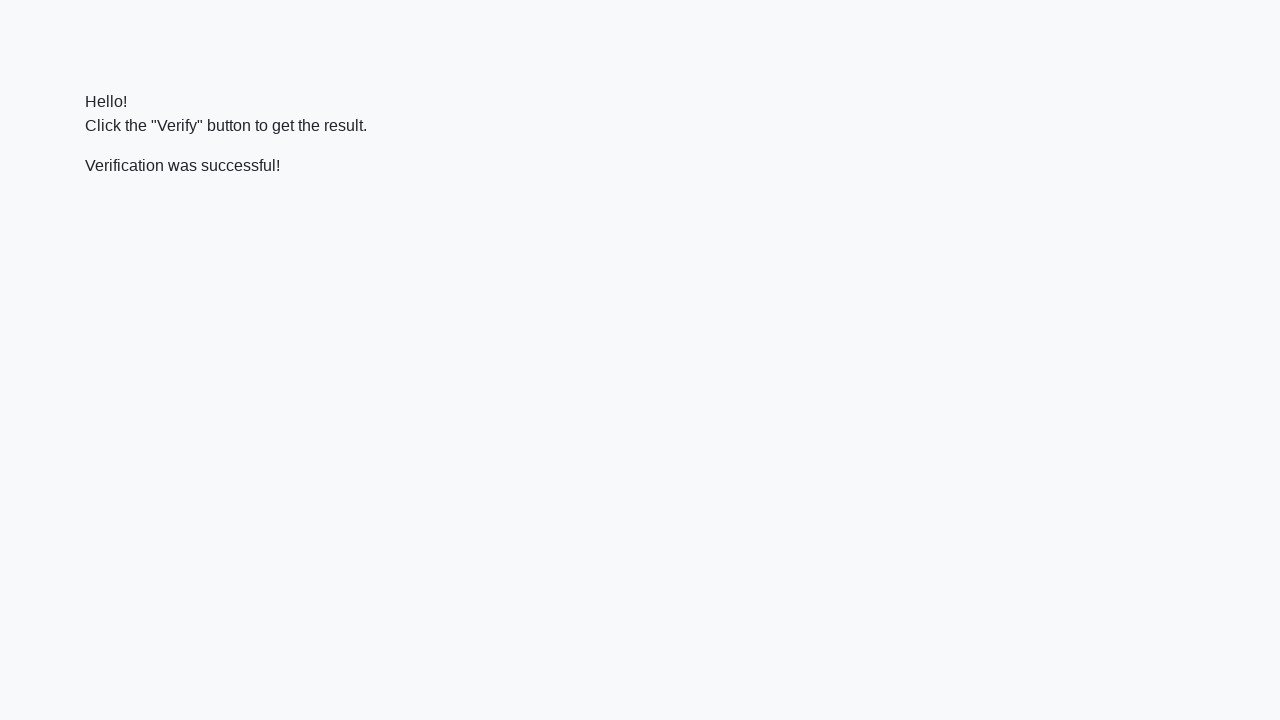